Tests selecting the "Other" gender option on a practice form by clicking the corresponding radio button.

Starting URL: https://demoqa.com/automation-practice-form/

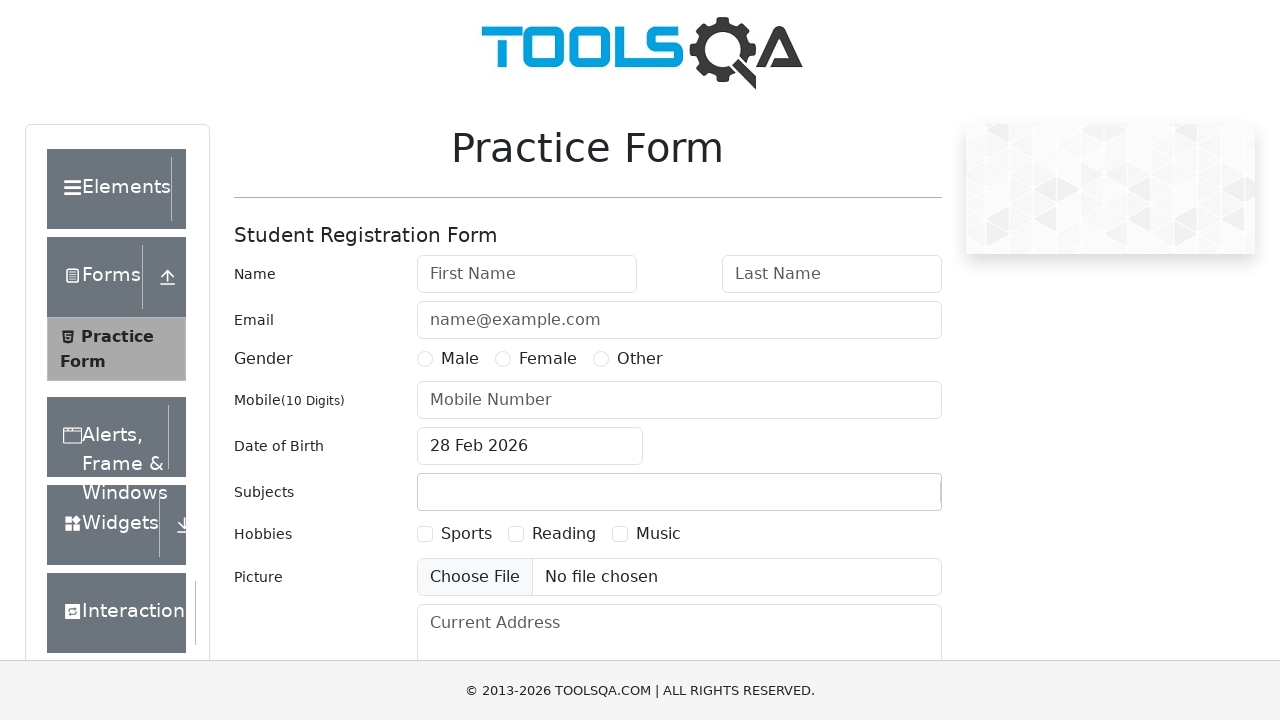

Clicked the 'Other' gender radio button on the practice form at (601, 359) on input[value='Other']
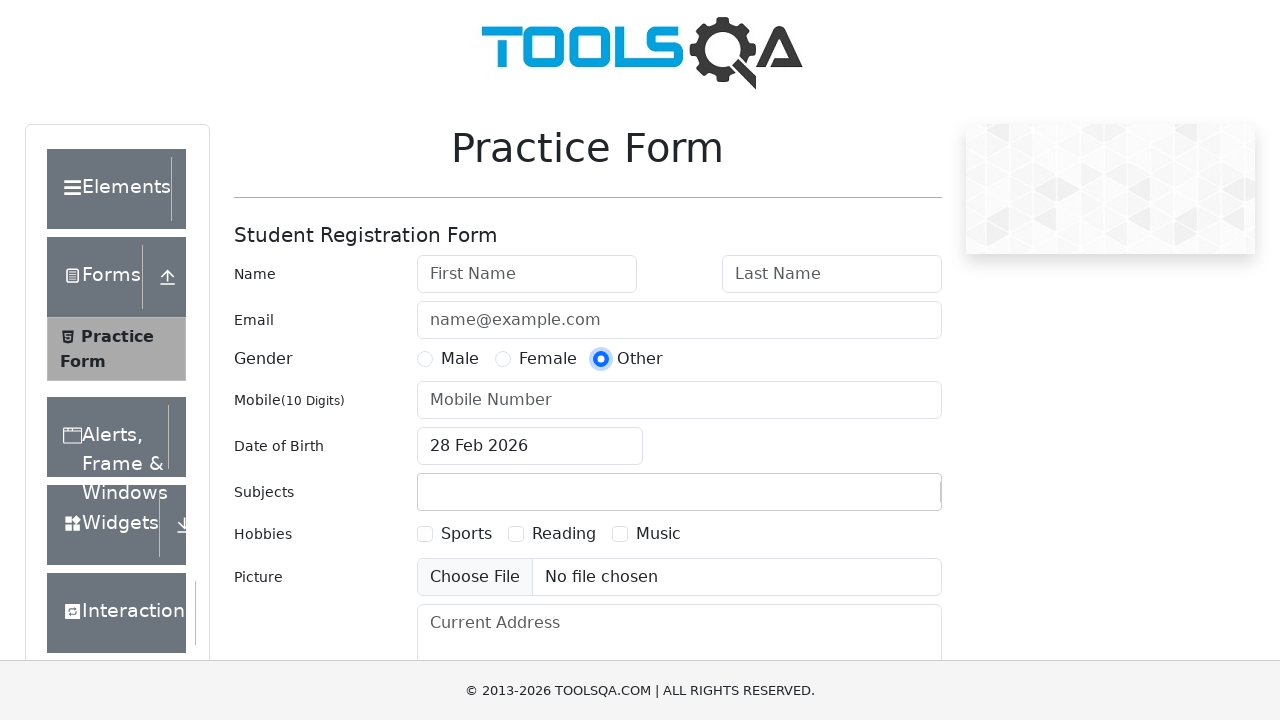

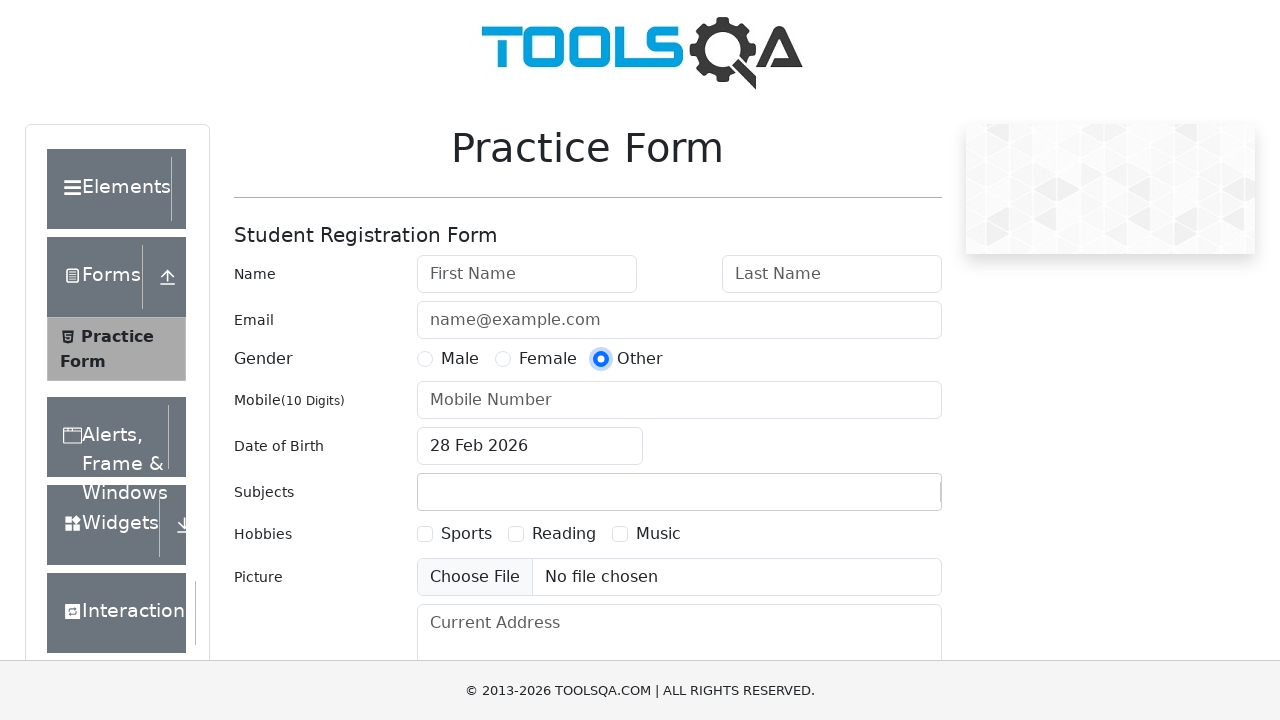